Tests the deposit functionality by logging in as a customer, navigating to the deposit tab, entering an amount, and verifying the deposit success message.

Starting URL: https://www.globalsqa.com/angularJs-protractor/BankingProject/#/login

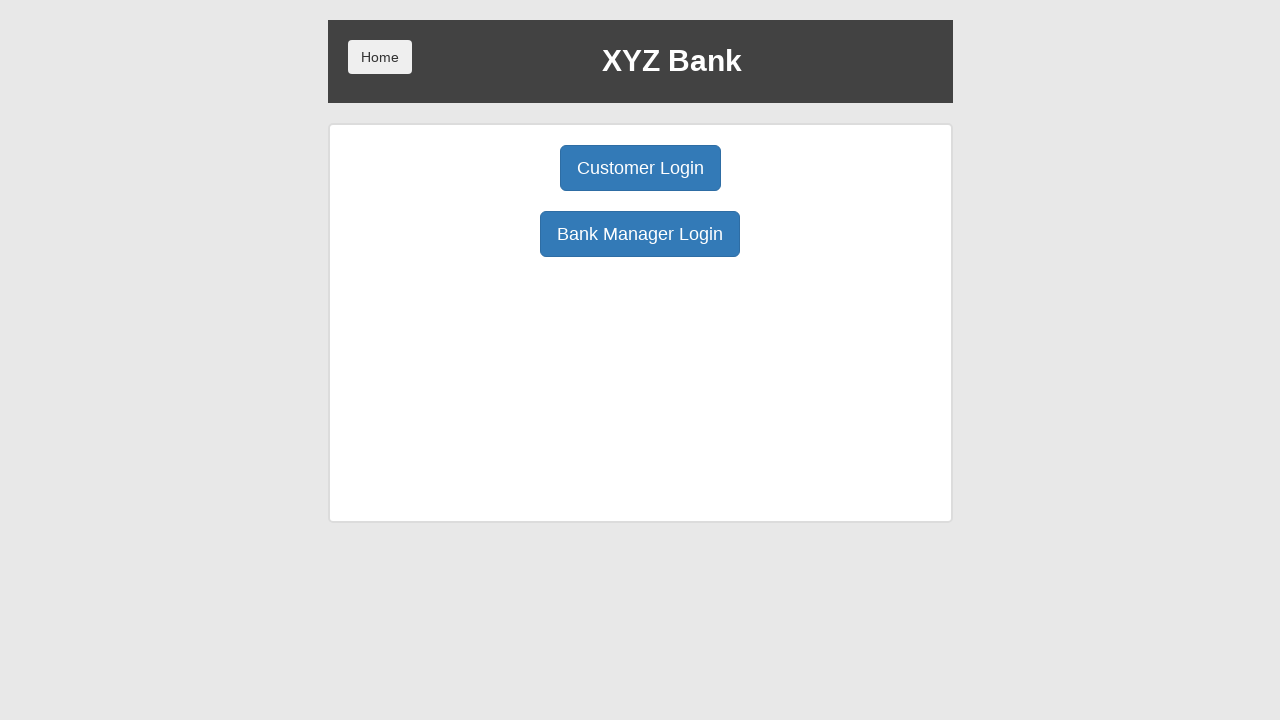

Clicked customer login button at (640, 168) on button[ng-click="customer()"]
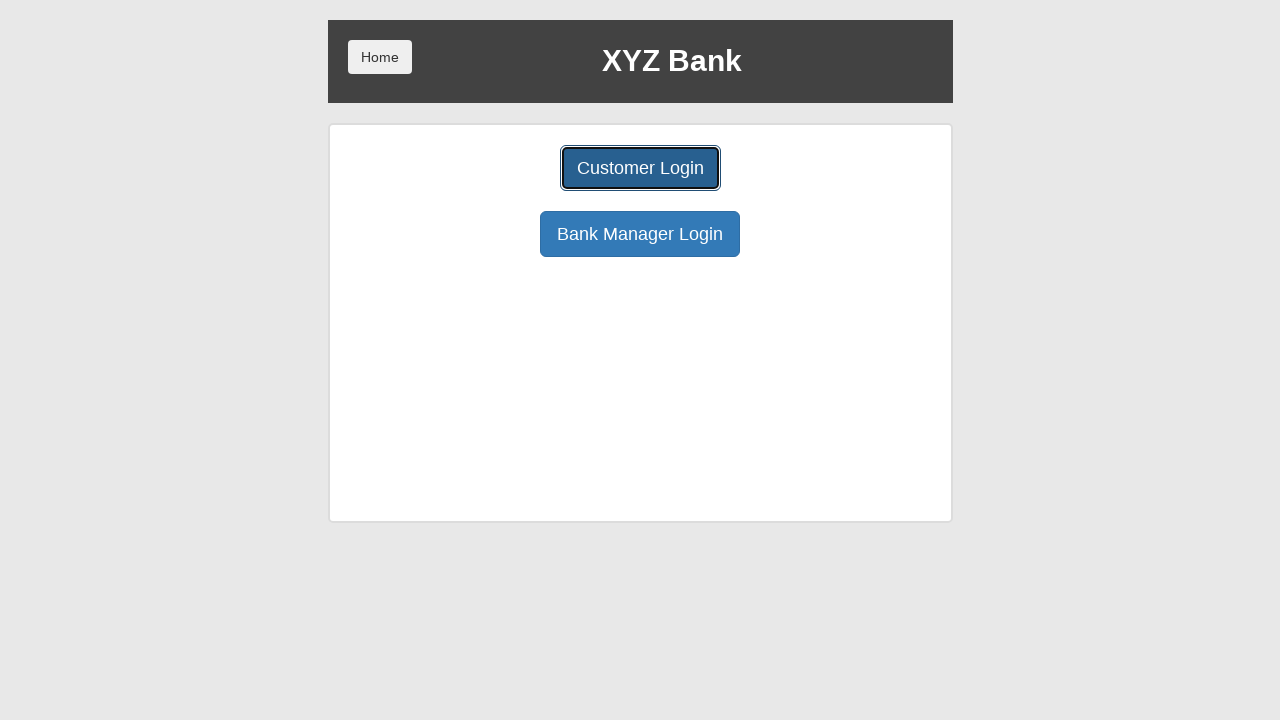

Selected Harry Potter from customer dropdown on select#userSelect
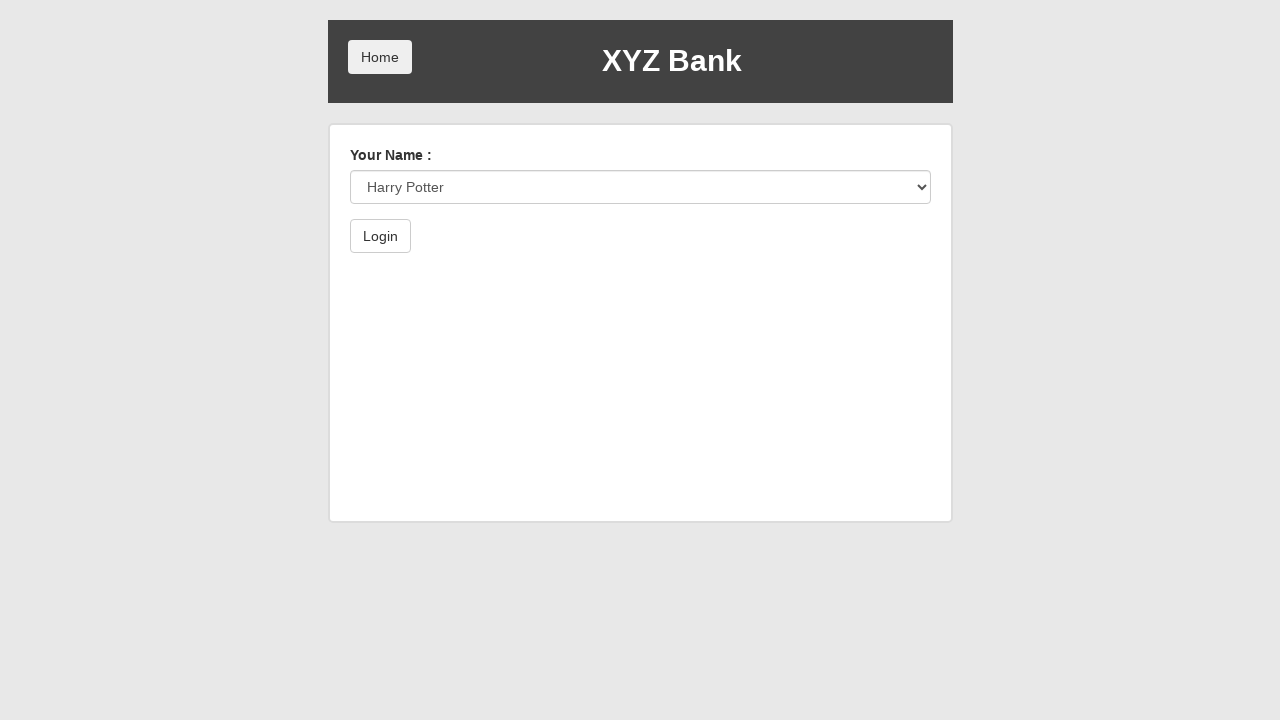

Clicked submit button to login as Harry Potter at (380, 236) on button[type="submit"]
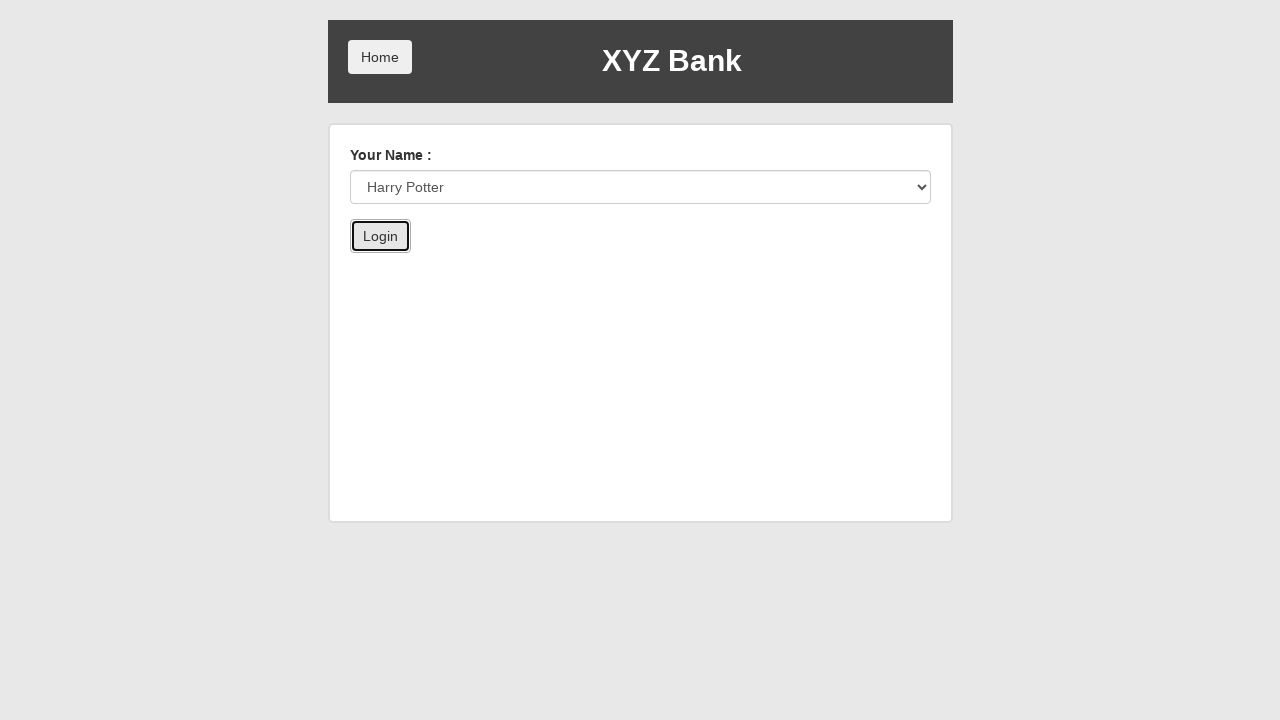

Navigated to Deposit tab at (652, 264) on button[ng-click="deposit()"]
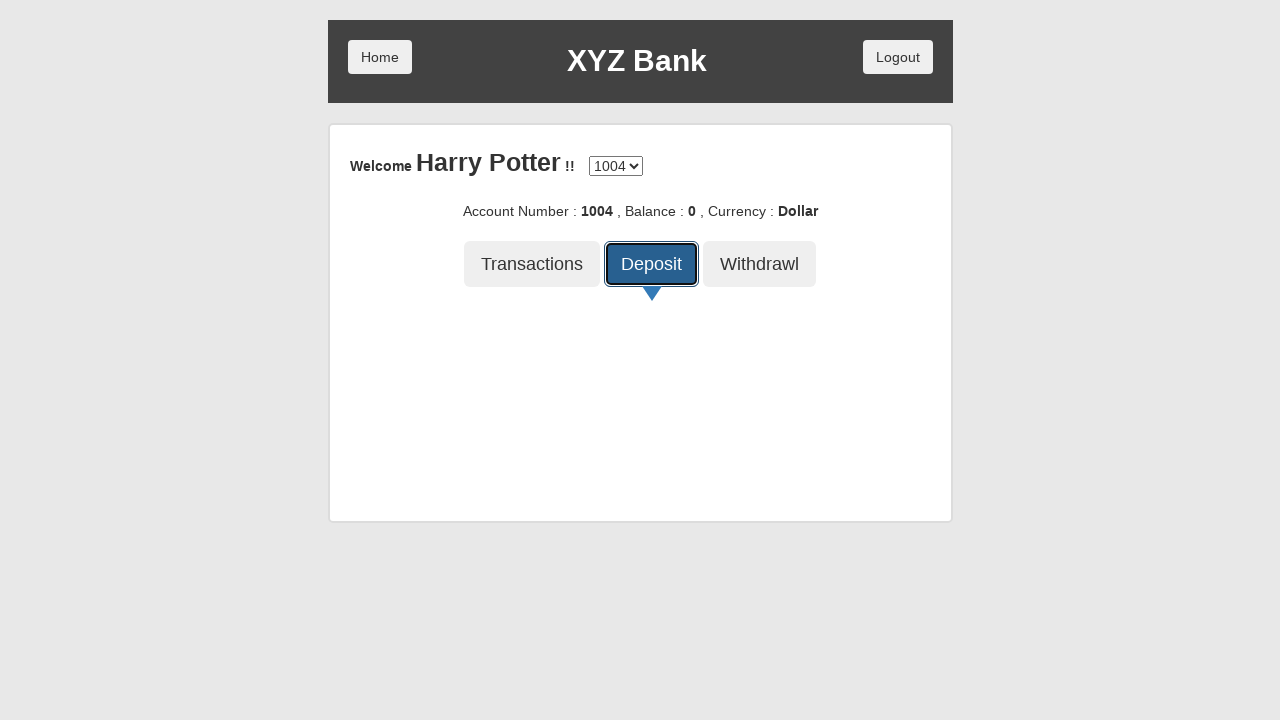

Entered deposit amount of 1000 on input[ng-model="amount"]
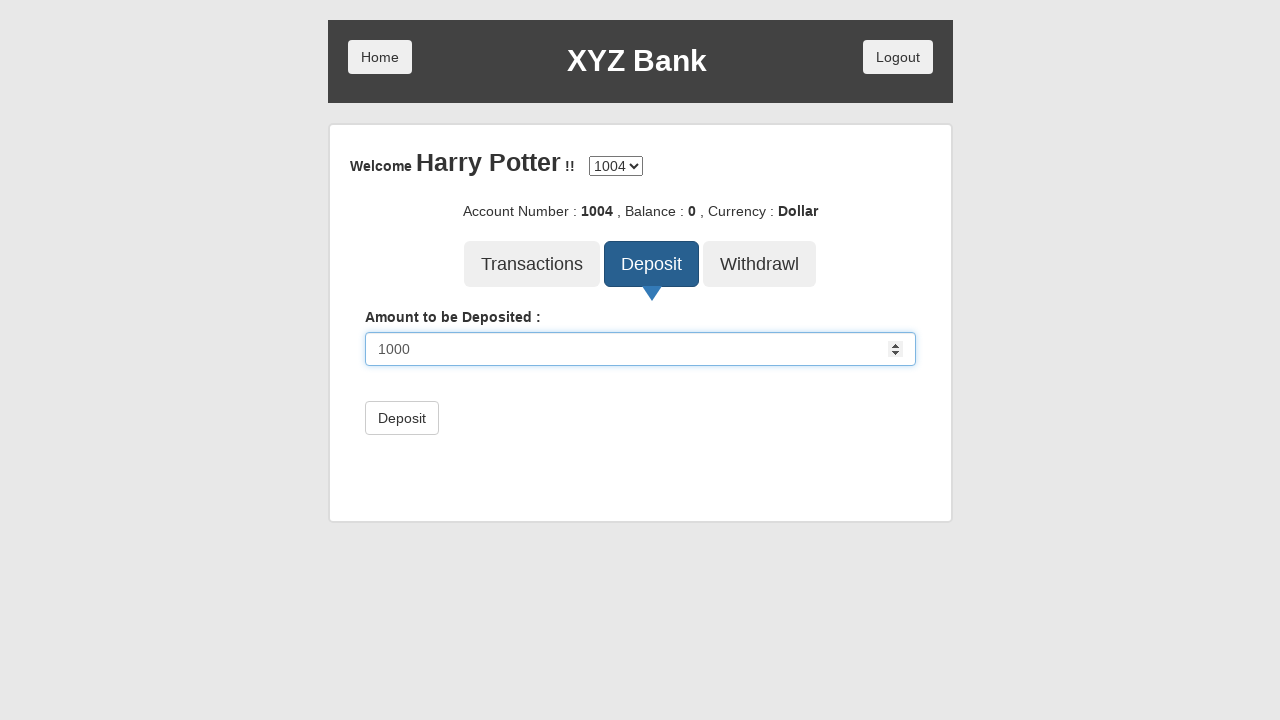

Clicked submit button to perform deposit at (402, 418) on button[type="submit"]
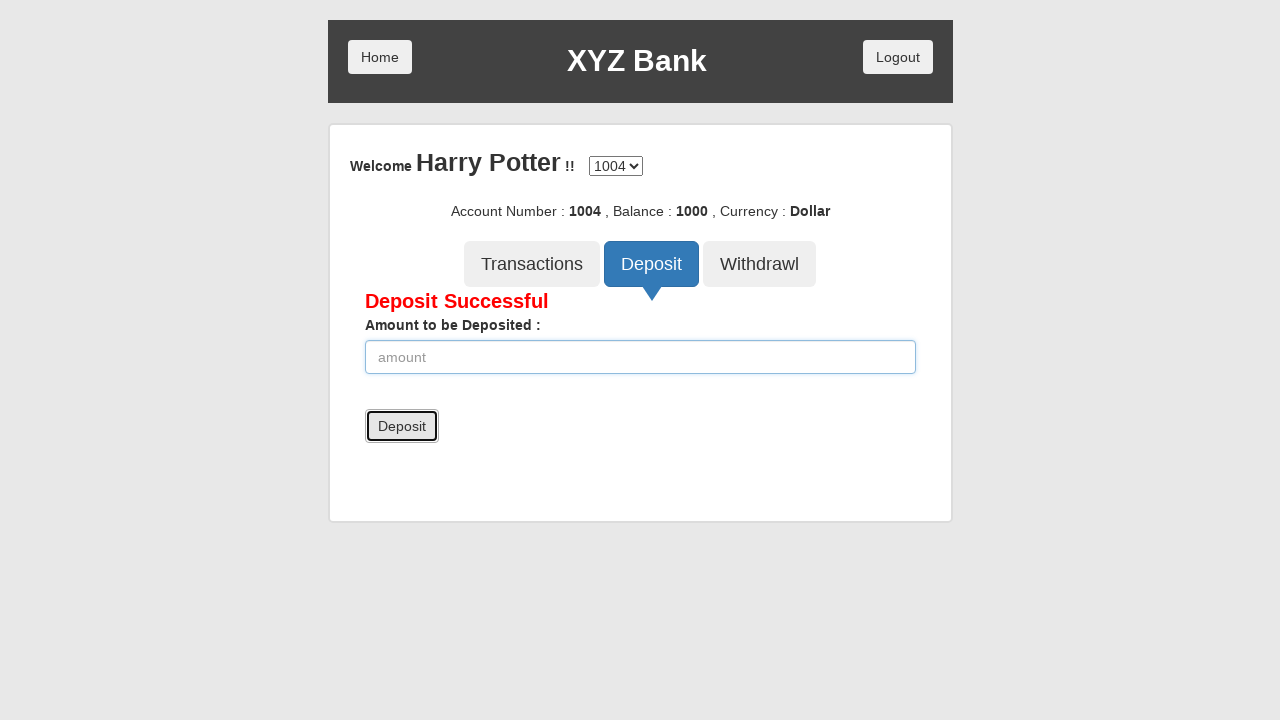

Retrieved deposit success message
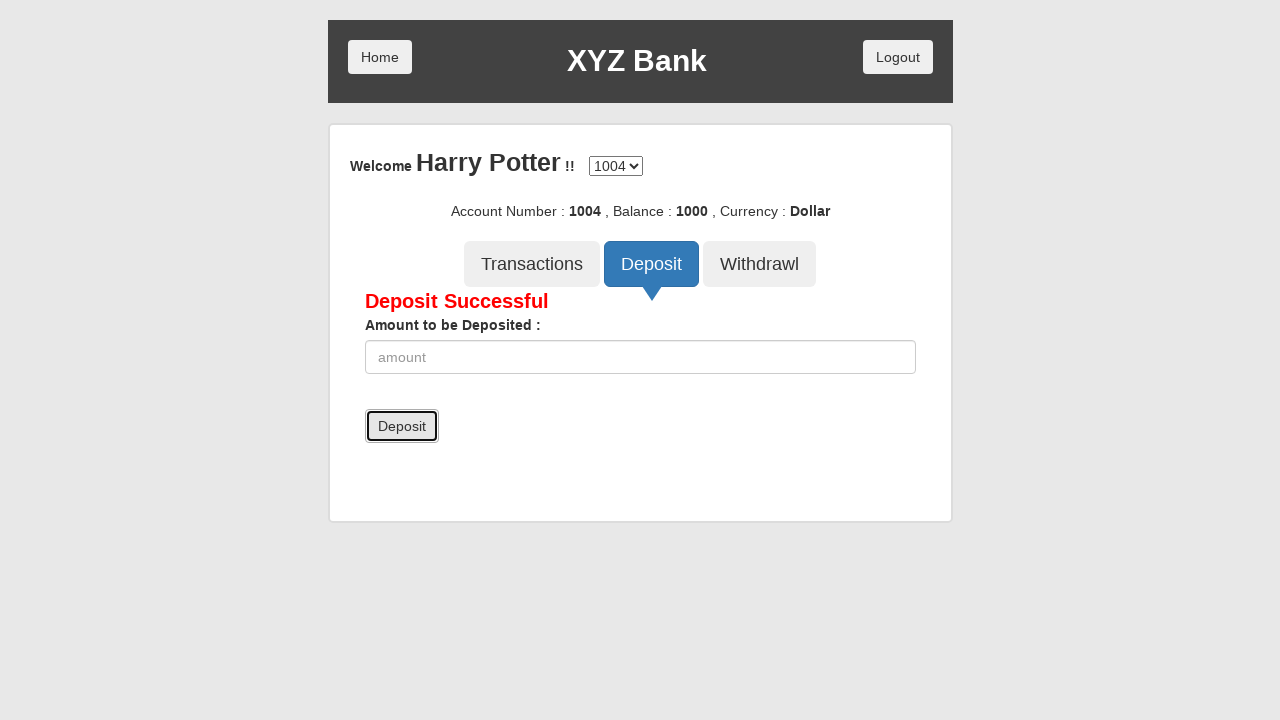

Verified deposit success message contains 'Deposit Successful'
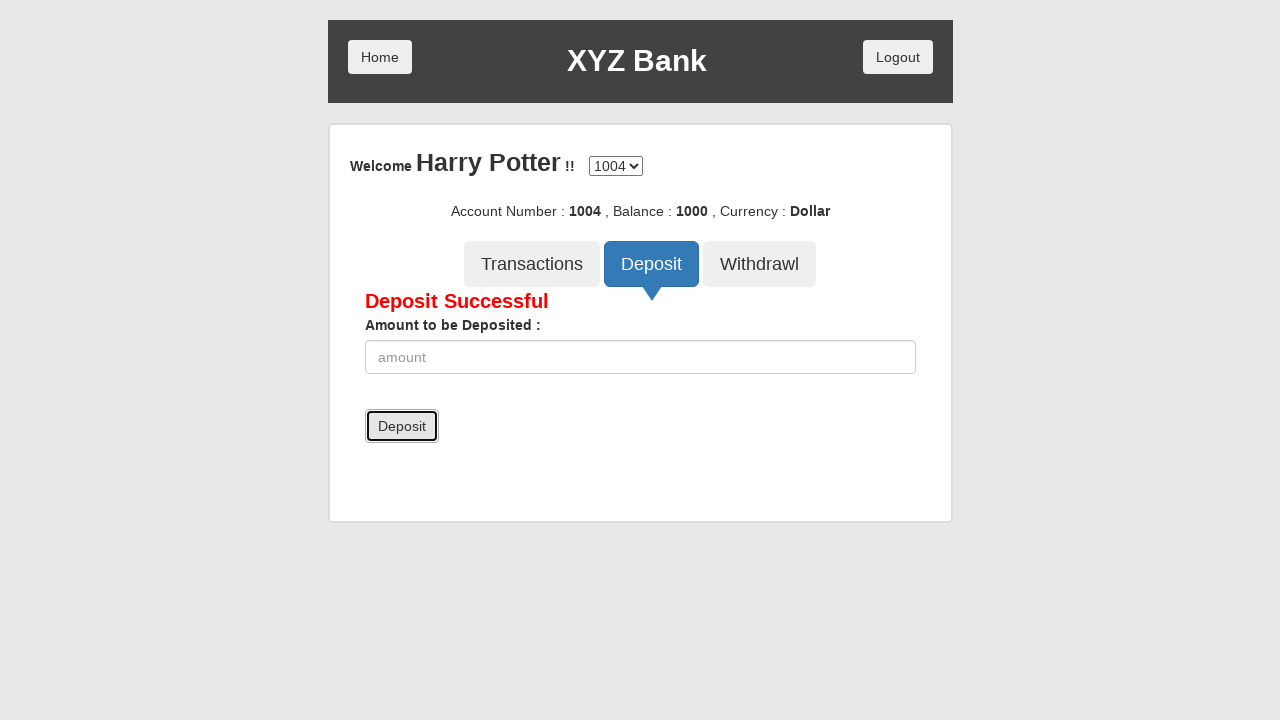

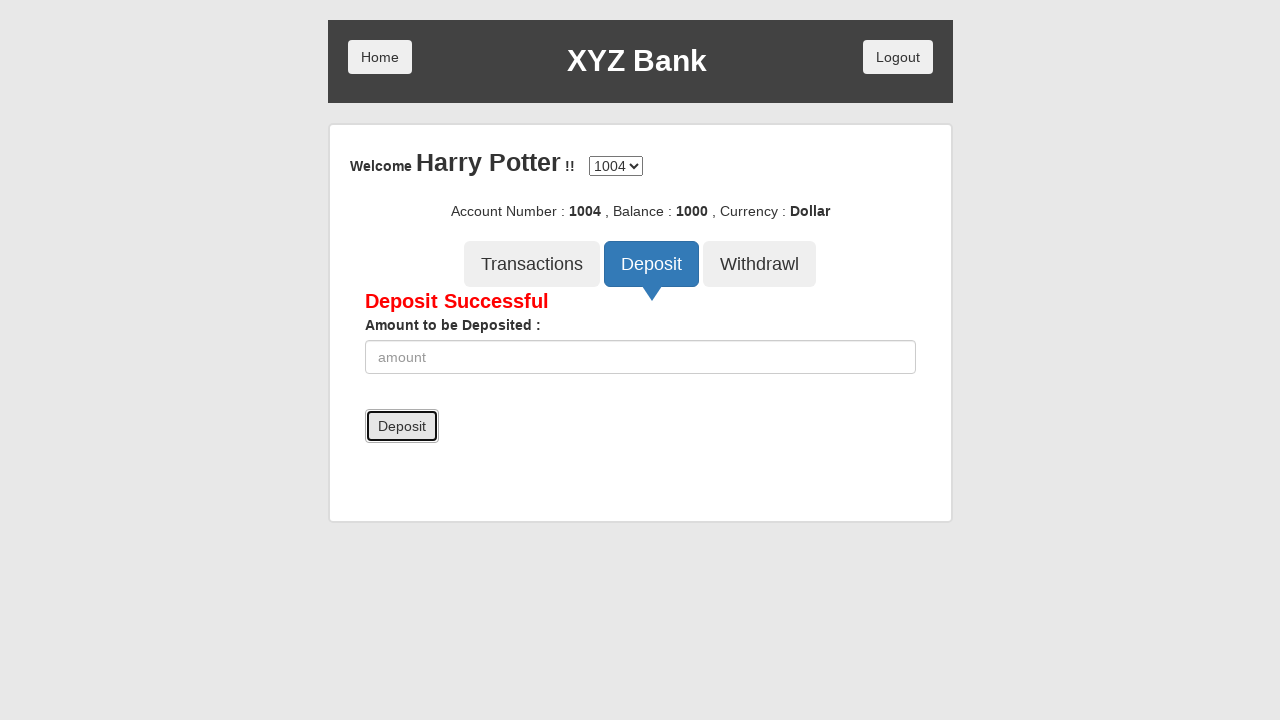